Tests sorting the Due column in descending order by clicking the column header twice and verifying the values are sorted in reverse order

Starting URL: http://the-internet.herokuapp.com/tables

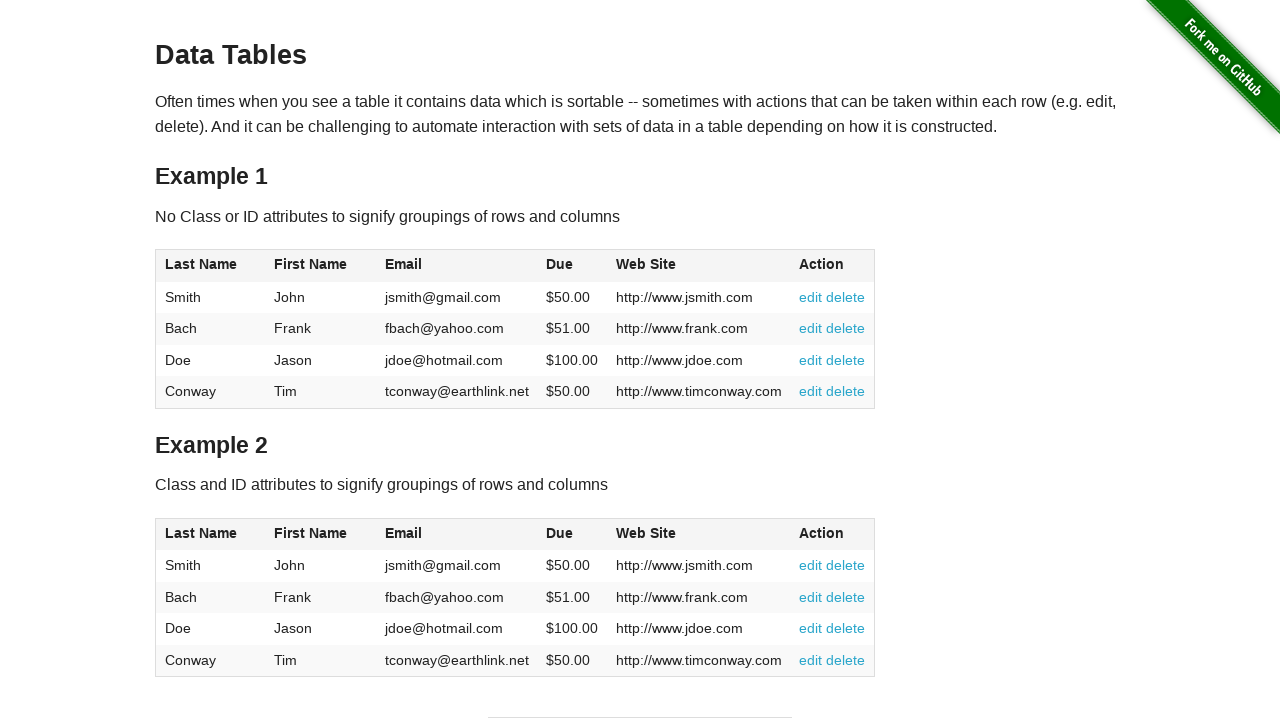

Clicked Due column header (4th column) first time to sort ascending at (572, 266) on #table1 thead tr th:nth-child(4)
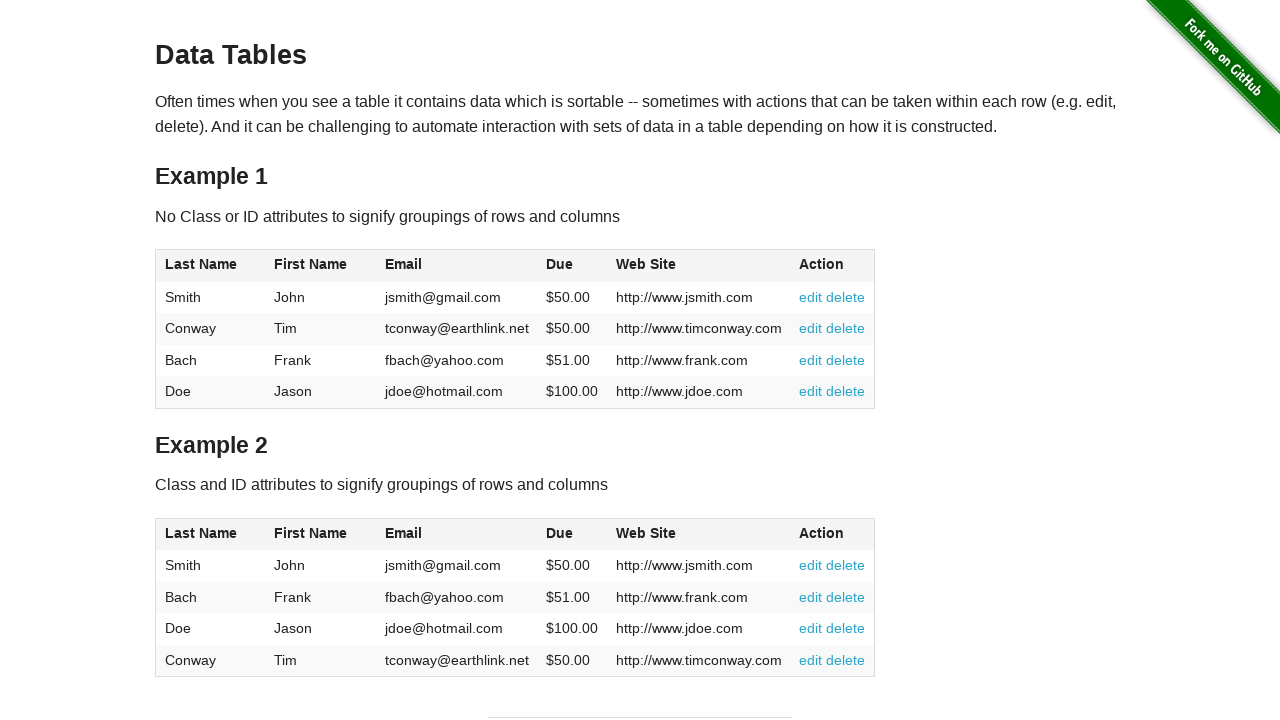

Clicked Due column header second time to sort descending at (572, 266) on #table1 thead tr th:nth-child(4)
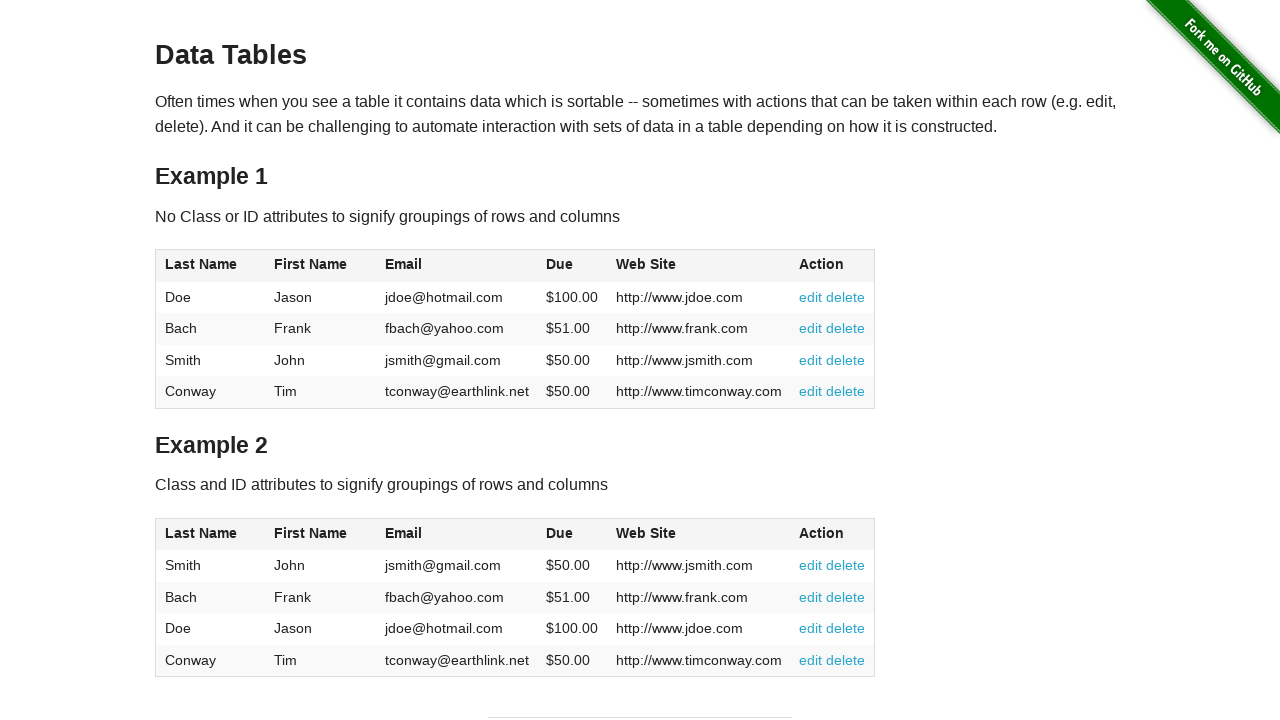

Waited for Due column cells to be present
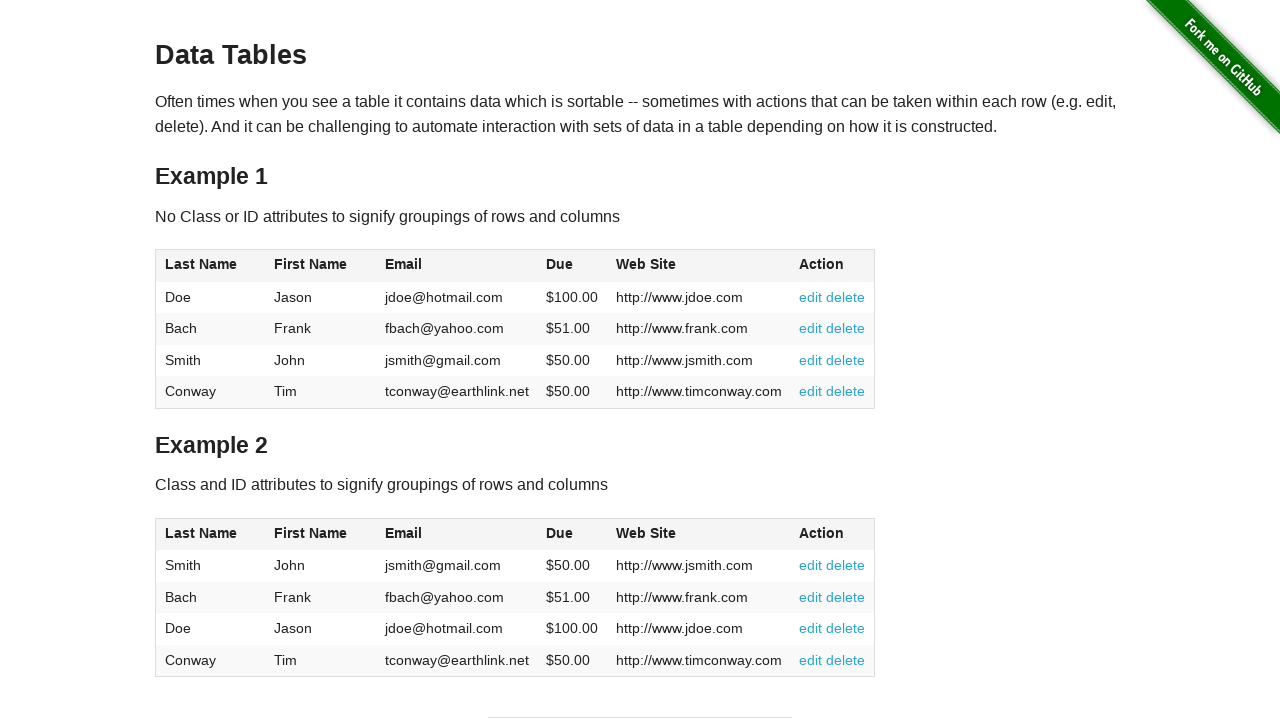

Retrieved all Due column values from table
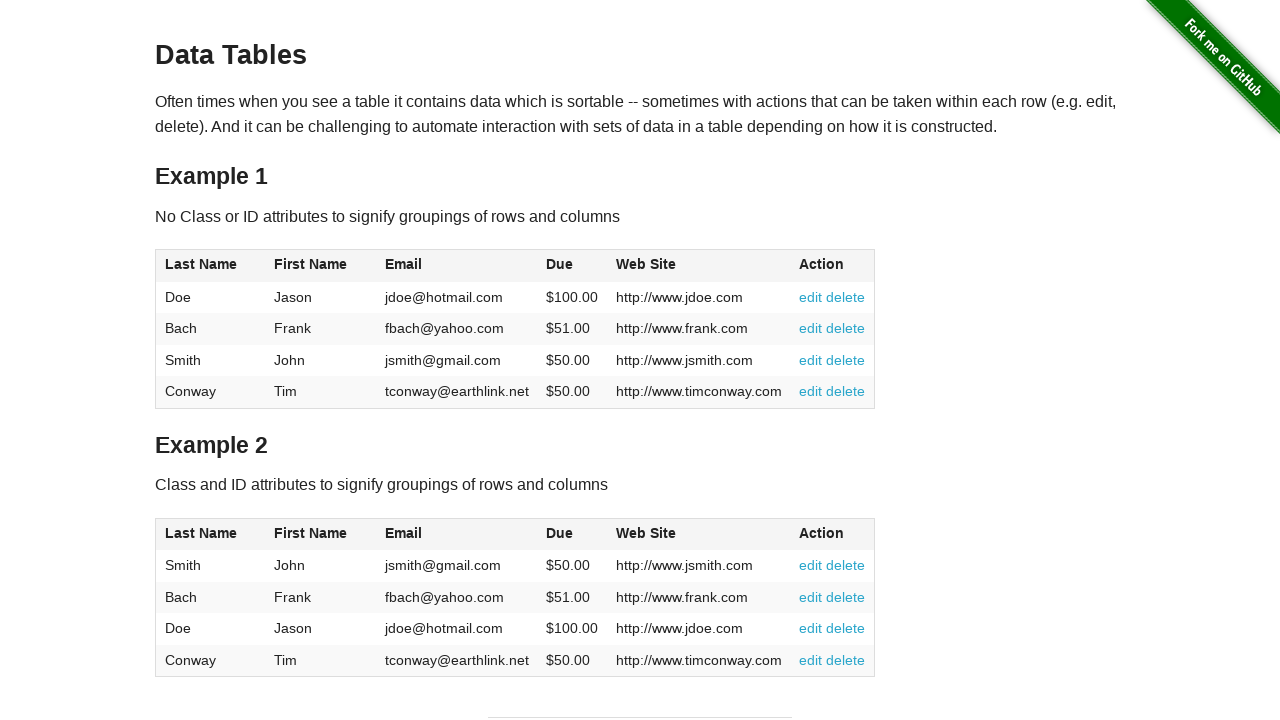

Extracted numeric values from Due column cells
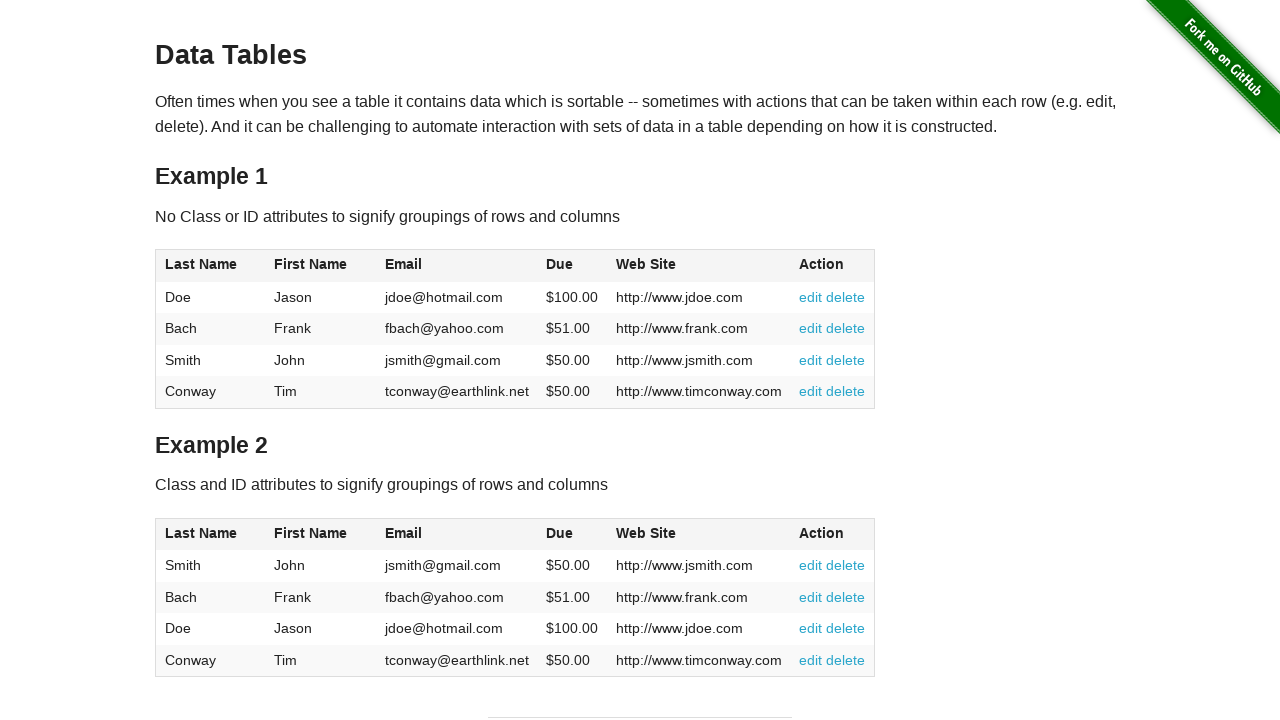

Verified Due column is sorted in descending order
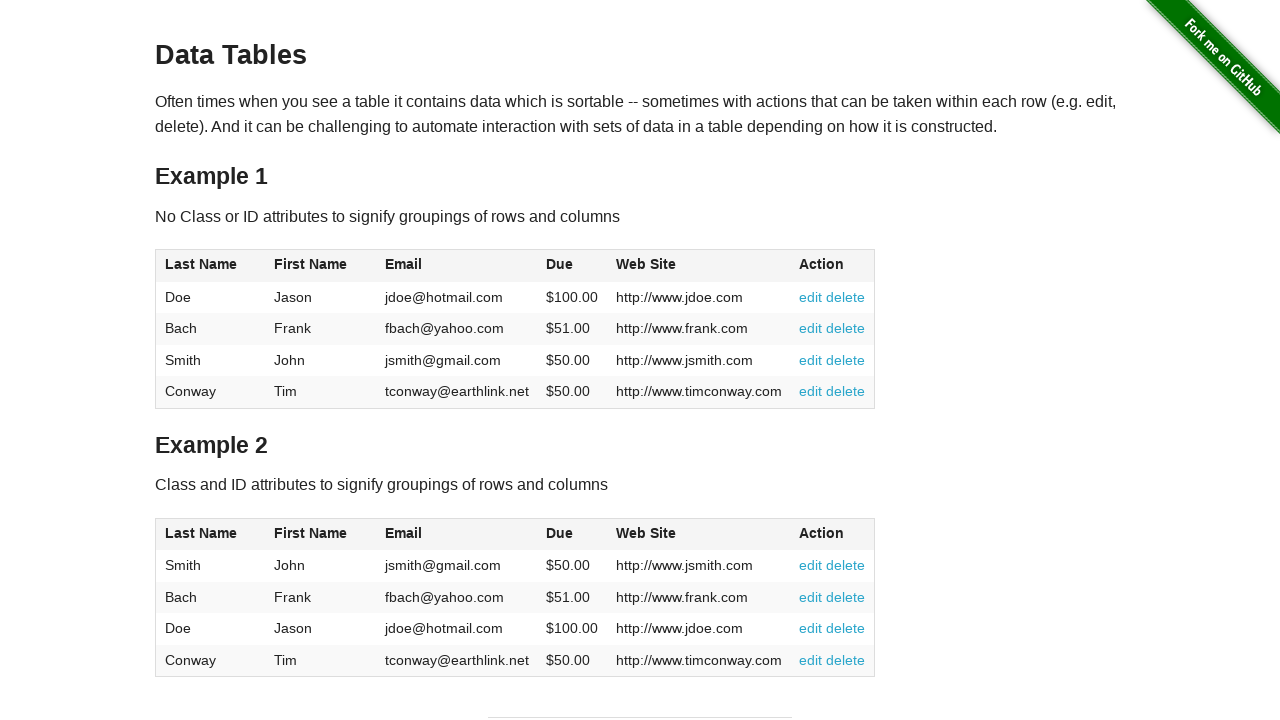

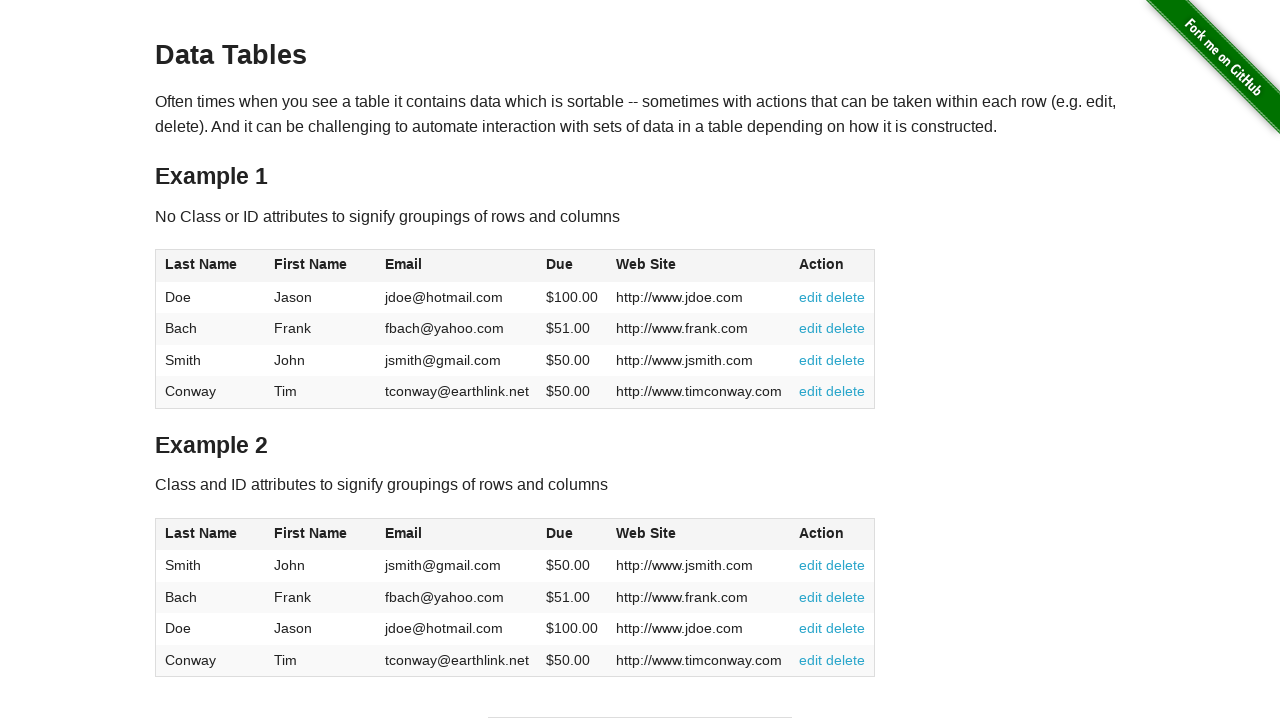